Tests prompt dialog by clicking a button, entering text in the prompt, and handling subsequent alert

Starting URL: https://antoniotrindade.com.br/treinoautomacao/elementsweb.html

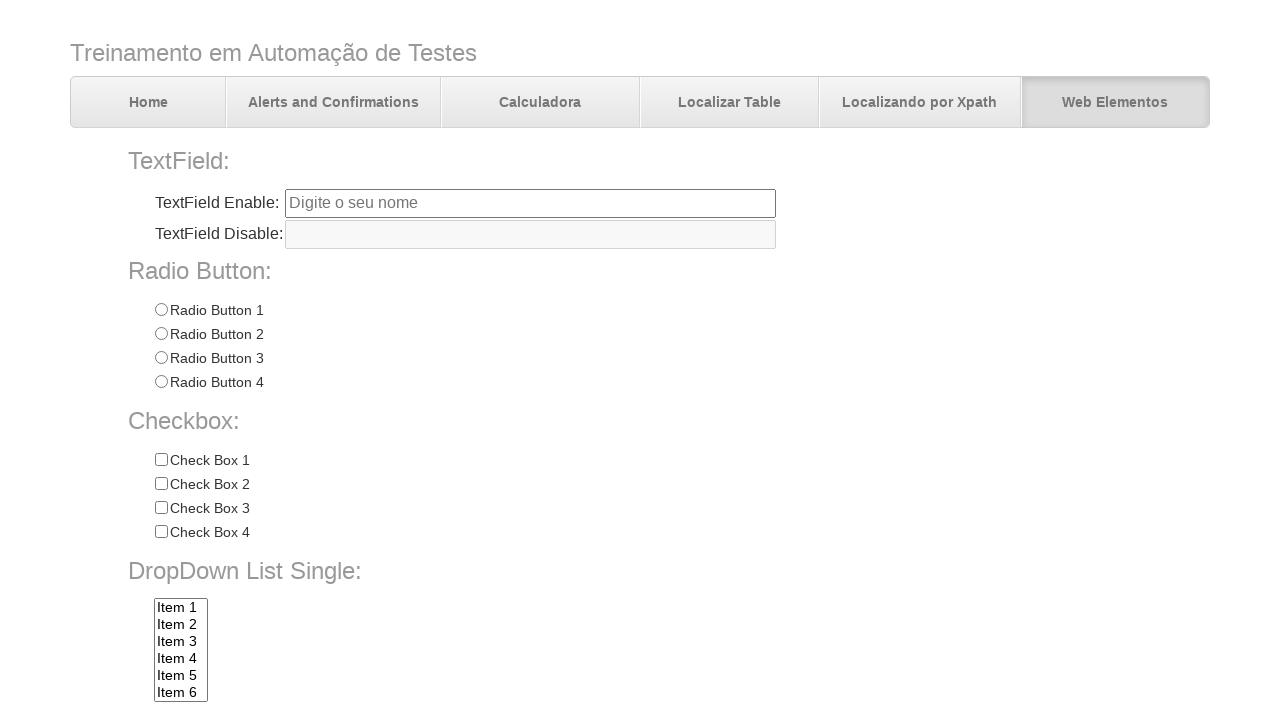

Set up dialog event handler
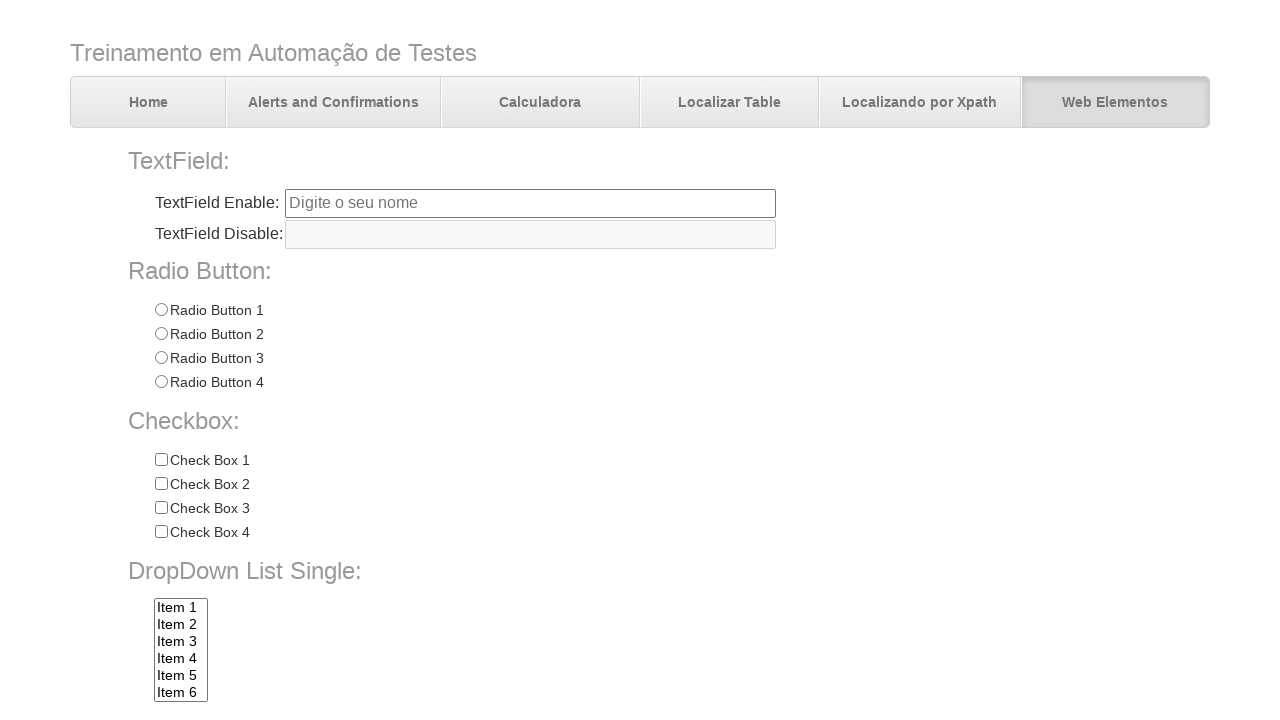

Clicked prompt button to trigger dialog at (375, 700) on #promptBtn
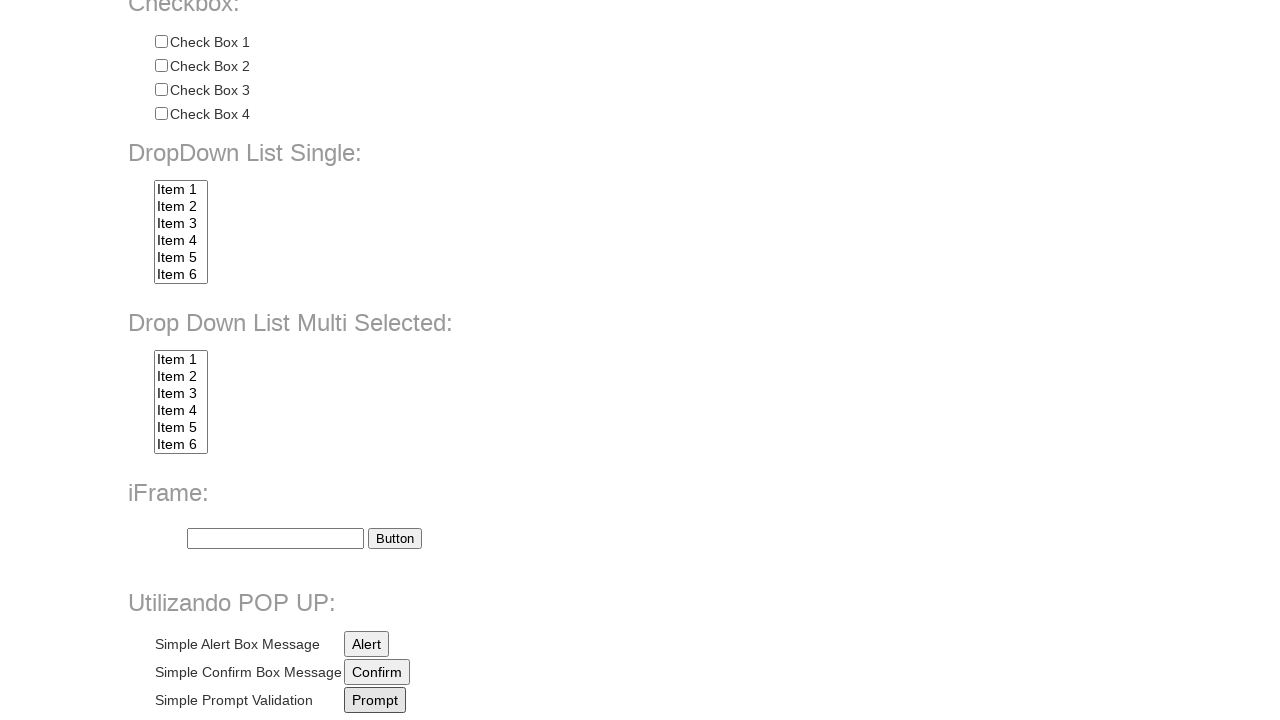

Waited for dialogs to be handled
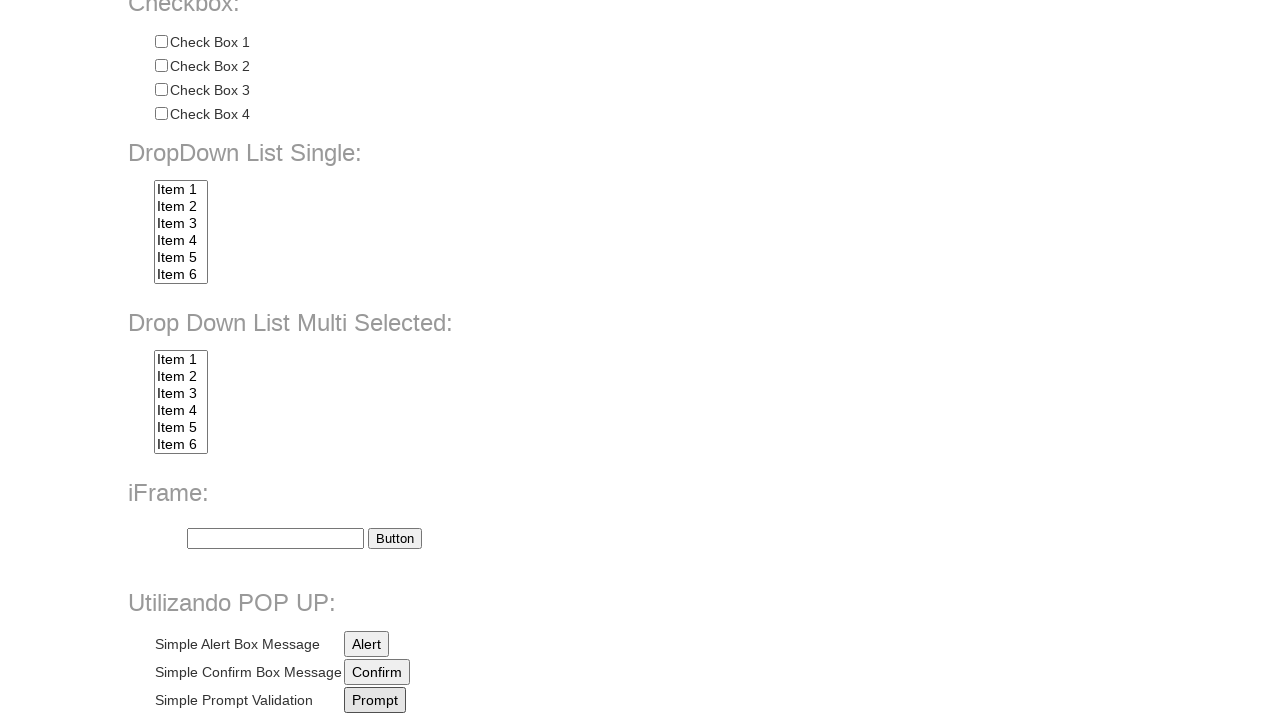

Verified that prompt dialog with message 'O ano é 2023?' was handled correctly
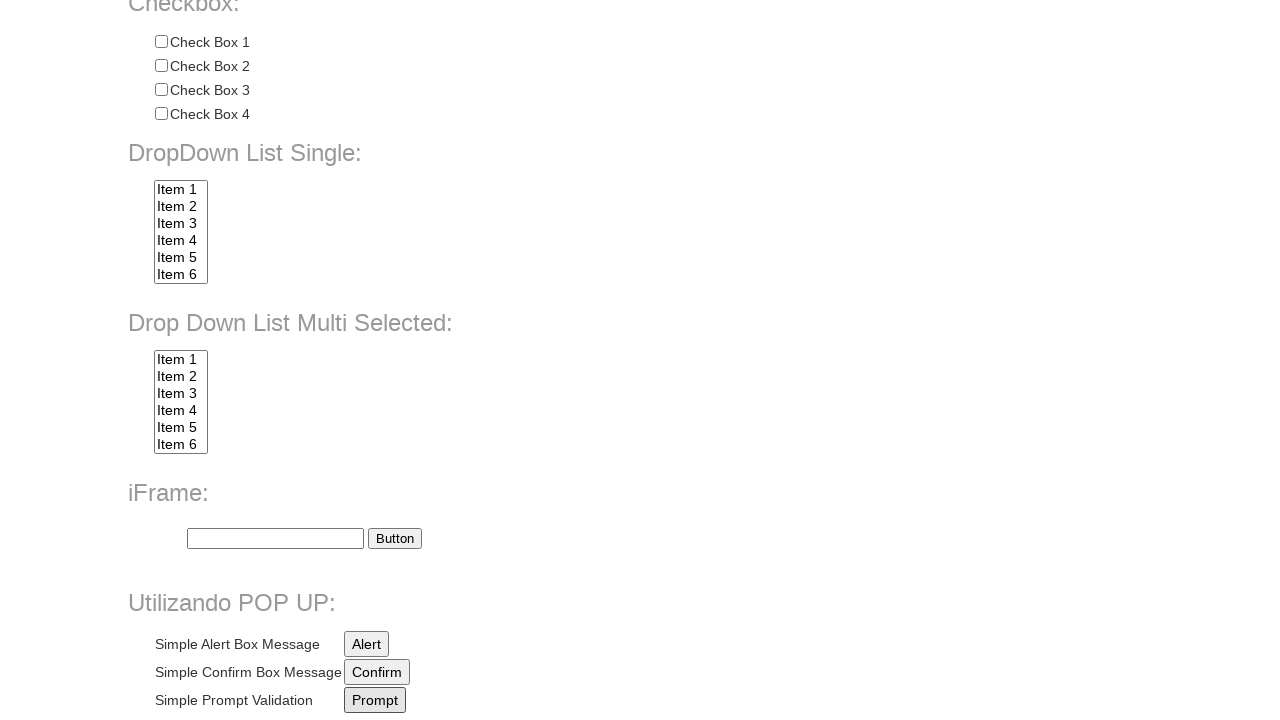

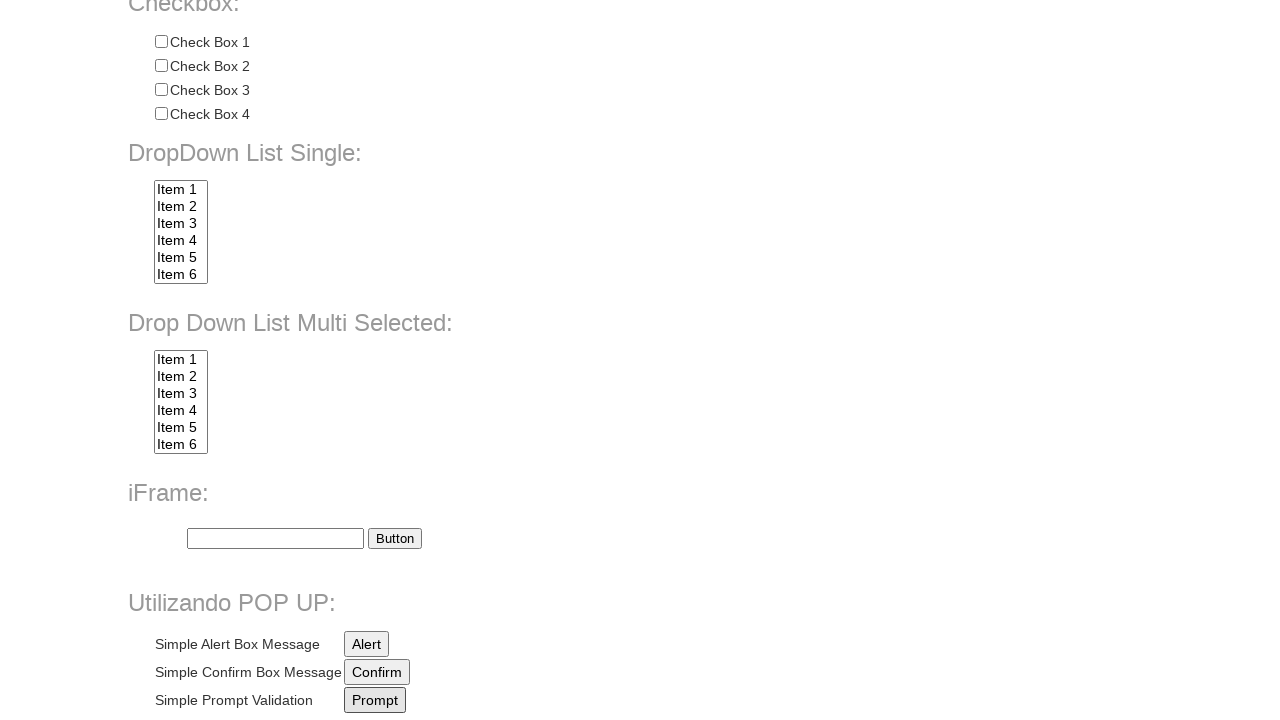